Tests JavaScript alert dialogs by triggering and interacting with JS Alert, JS Confirm, and JS Prompt popups

Starting URL: https://the-internet.herokuapp.com/javascript_alerts

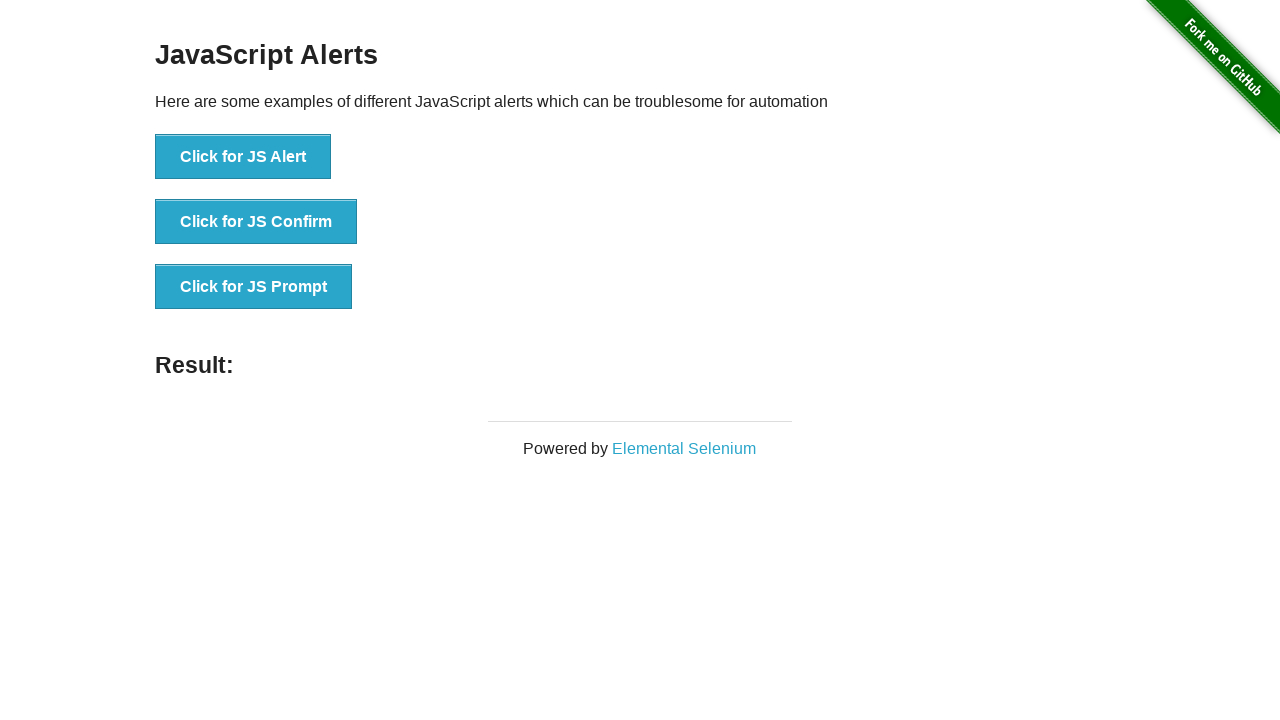

Navigated to JavaScript alerts test page
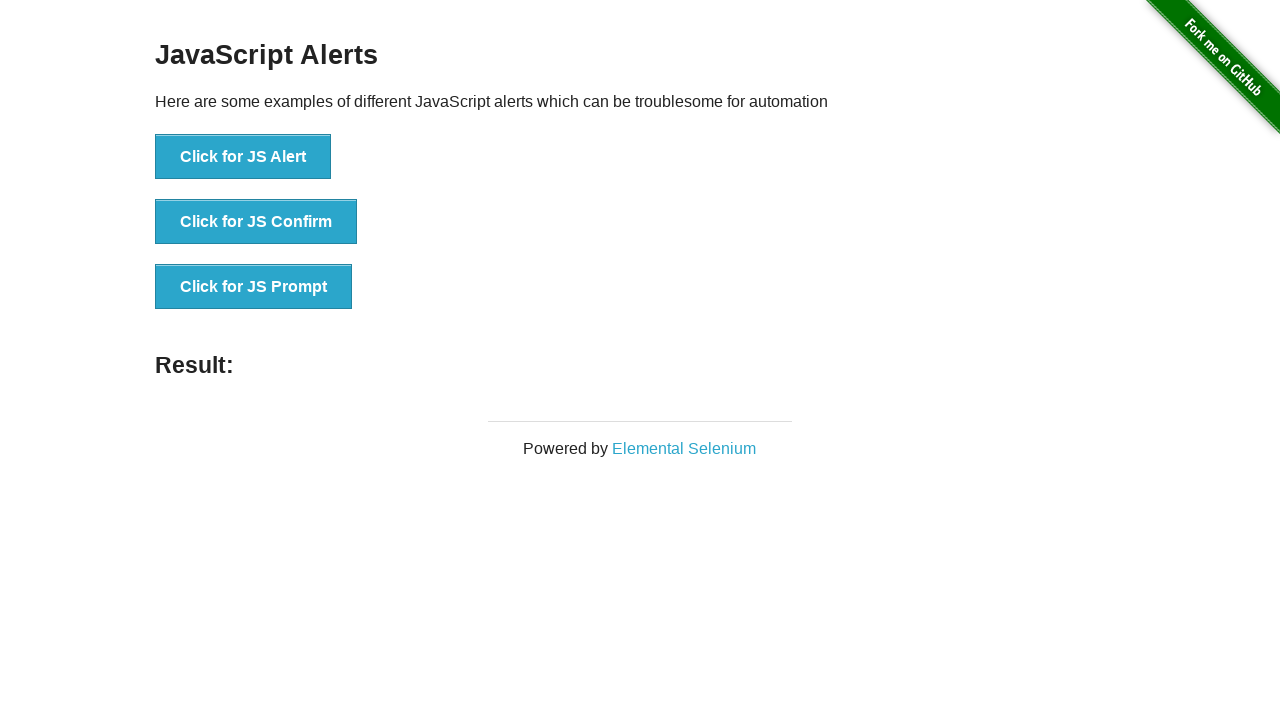

Clicked button to trigger JS Alert dialog at (243, 157) on xpath=//button[.='Click for JS Alert']
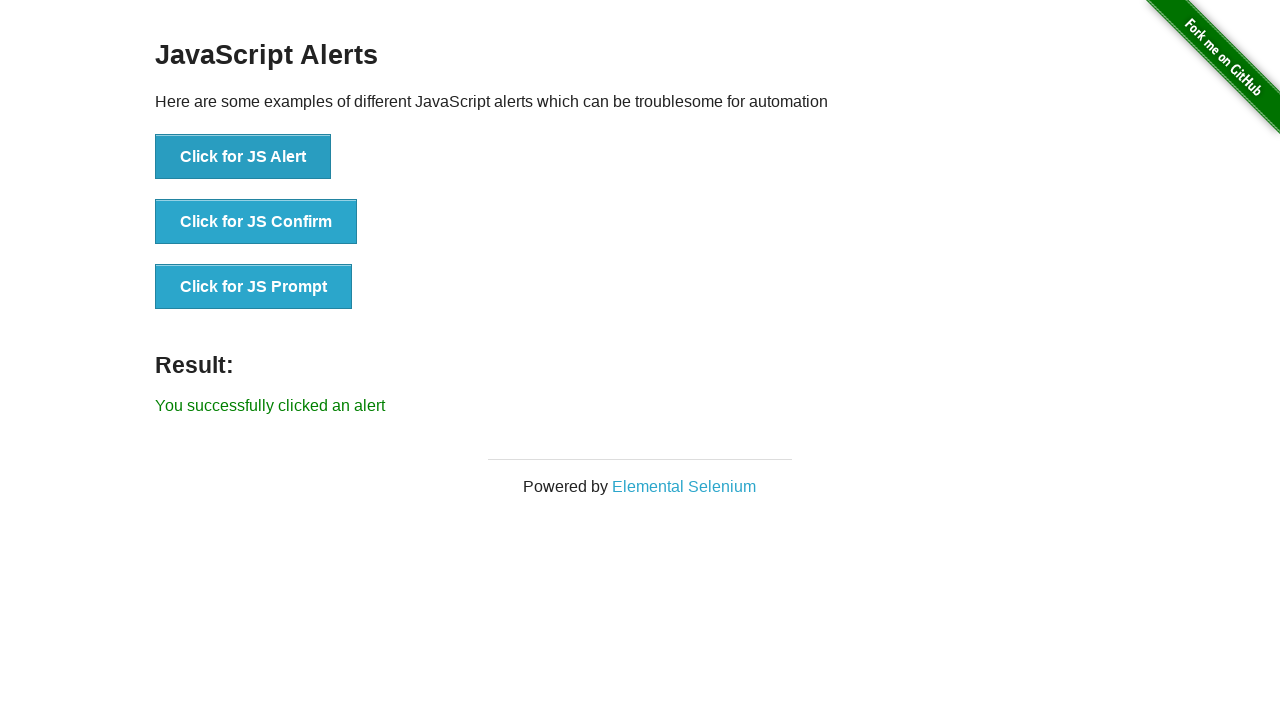

Set up dialog handler to accept JS Alert
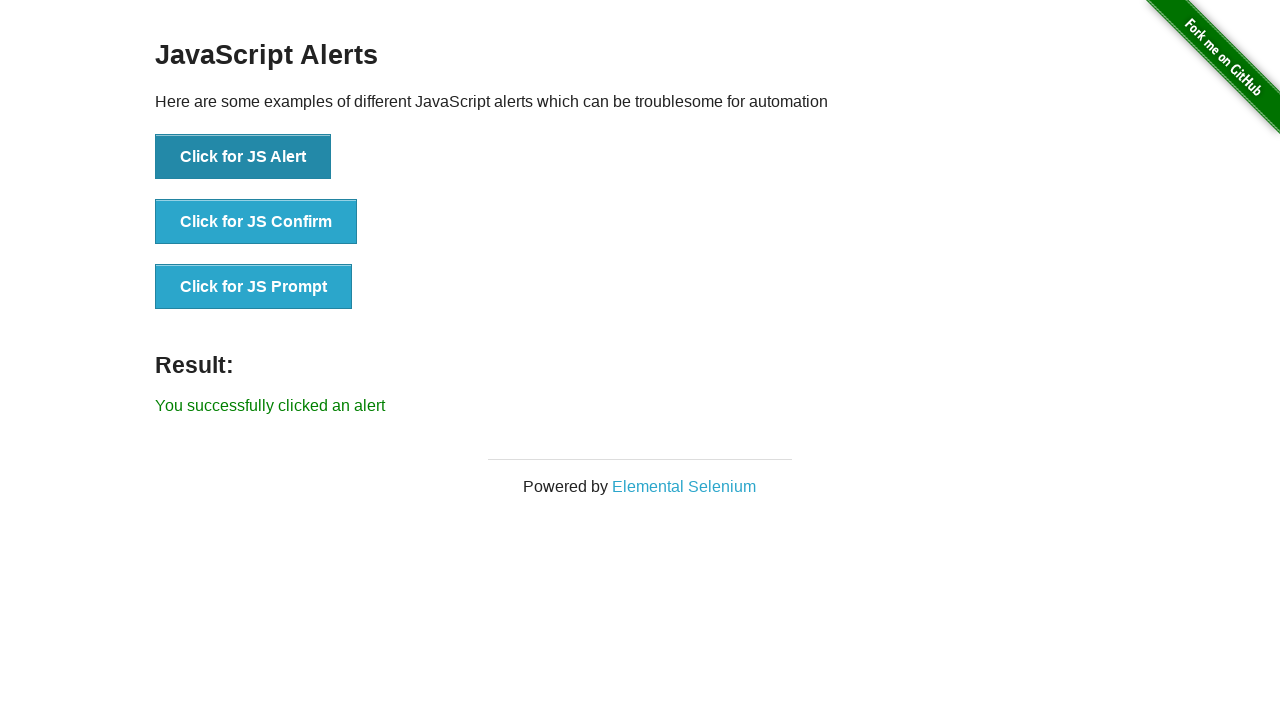

Result message appeared after accepting JS Alert
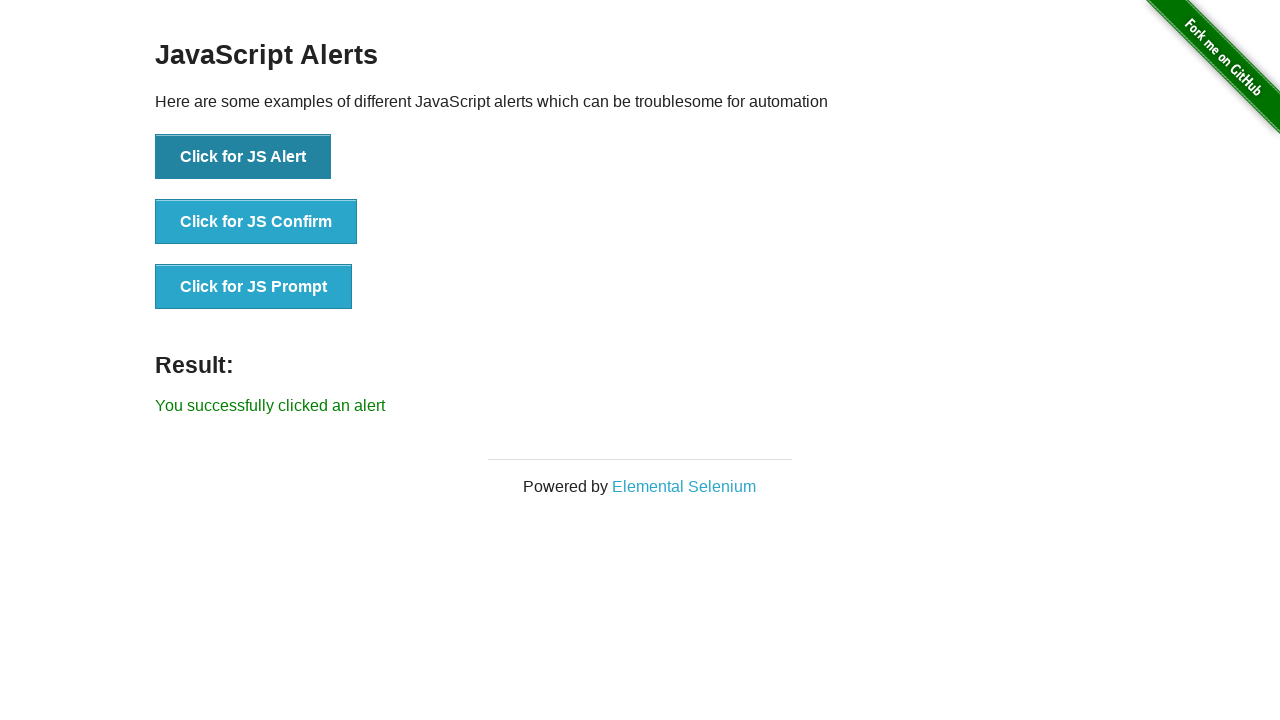

Clicked button to trigger JS Confirm dialog at (256, 222) on button[onclick='jsConfirm()']
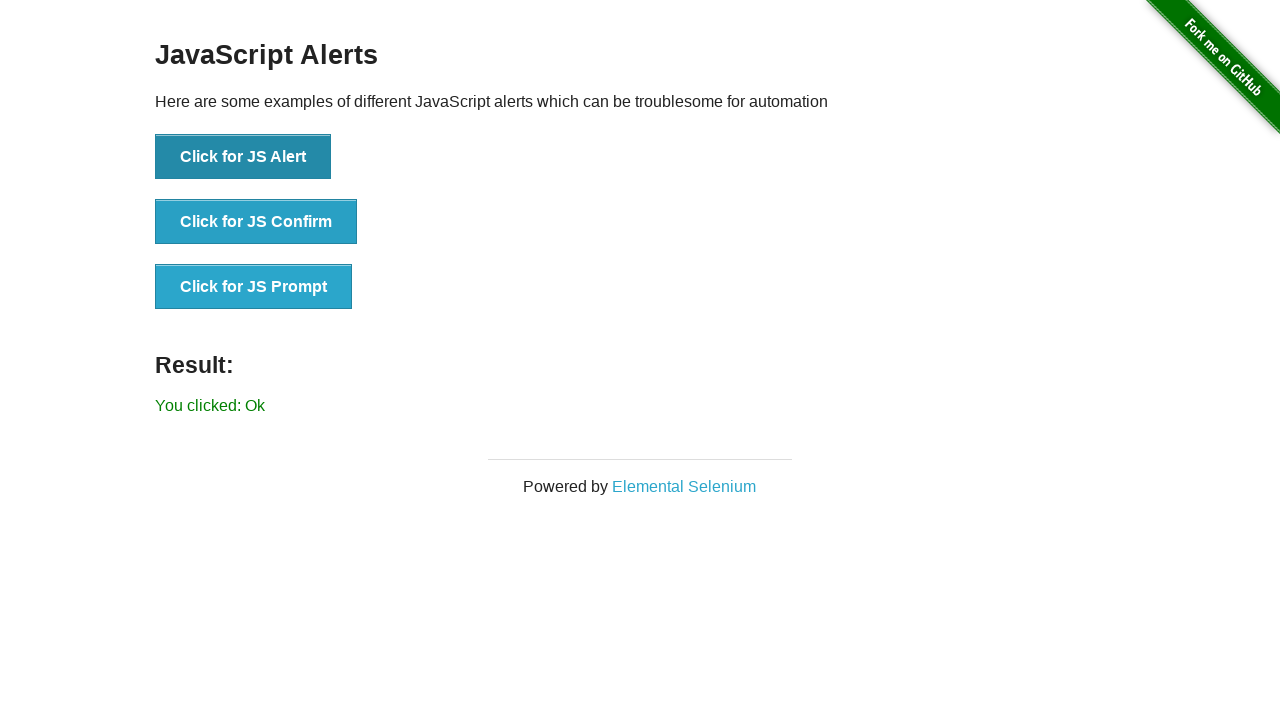

Set up dialog handler to dismiss JS Confirm
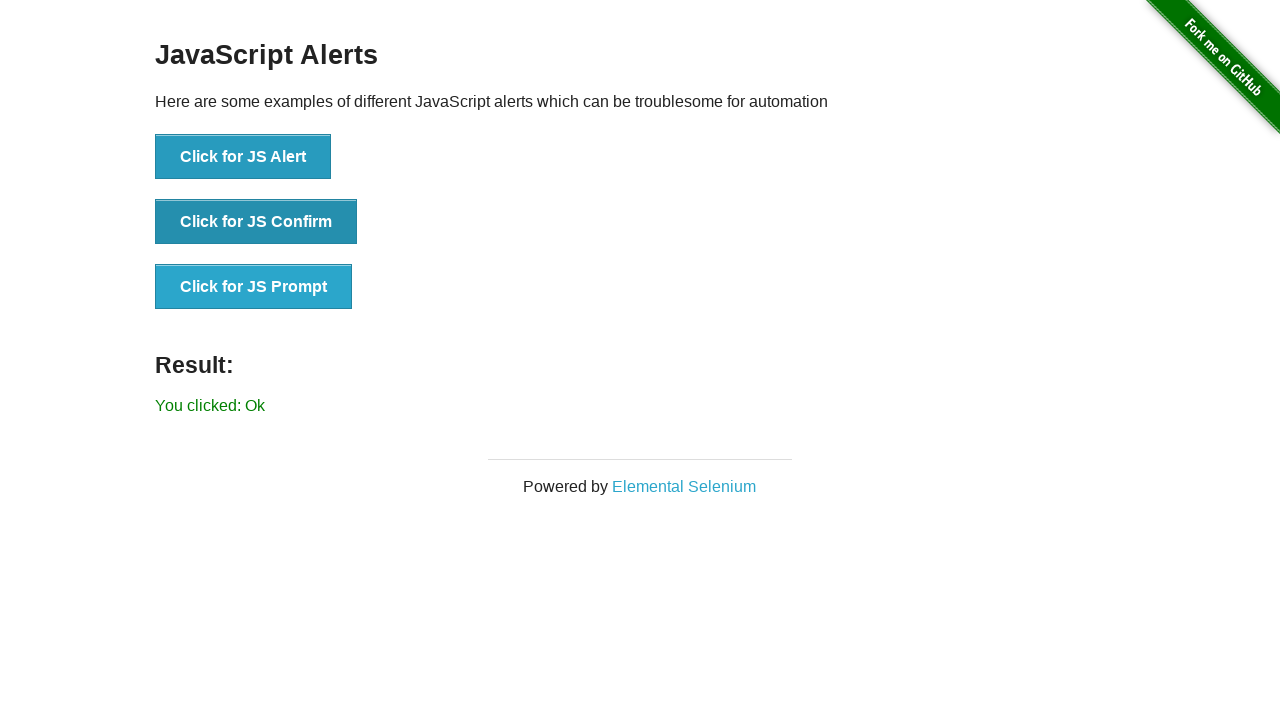

Result message appeared after dismissing JS Confirm
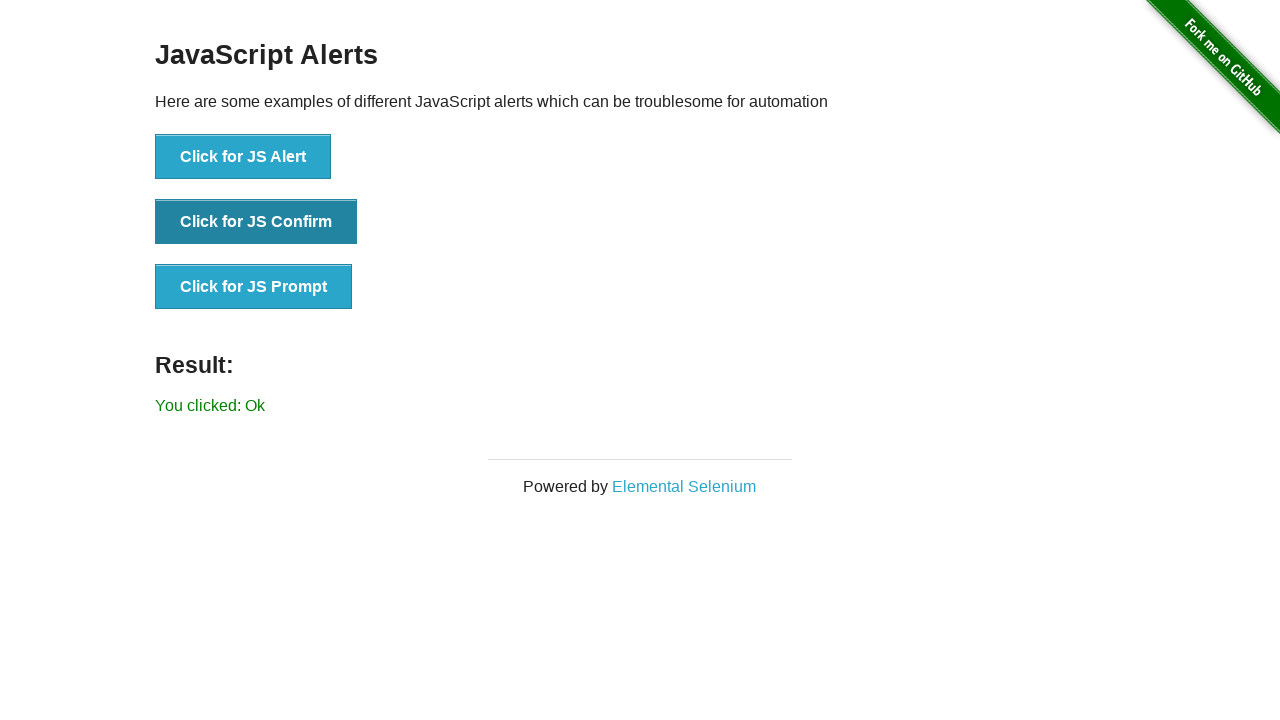

Clicked button to trigger JS Prompt dialog at (254, 287) on button[onclick='jsPrompt()']
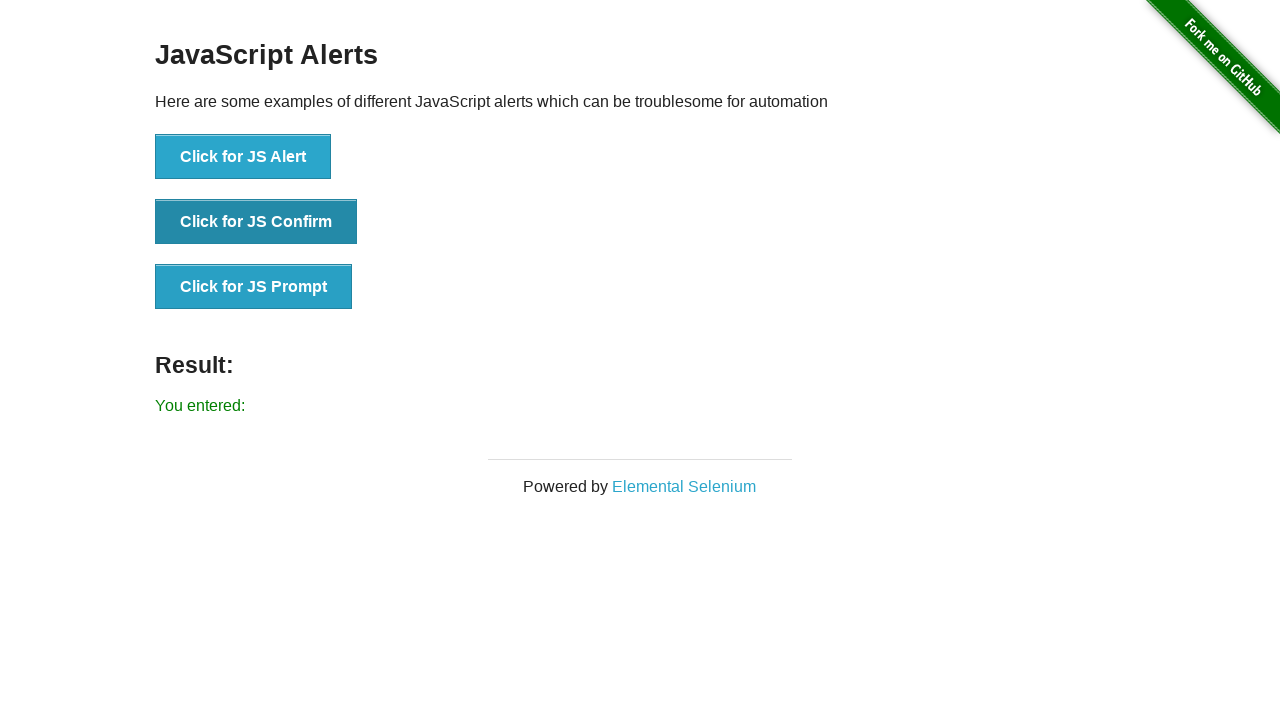

Set up dialog handler to accept JS Prompt with text 'Merhaba'
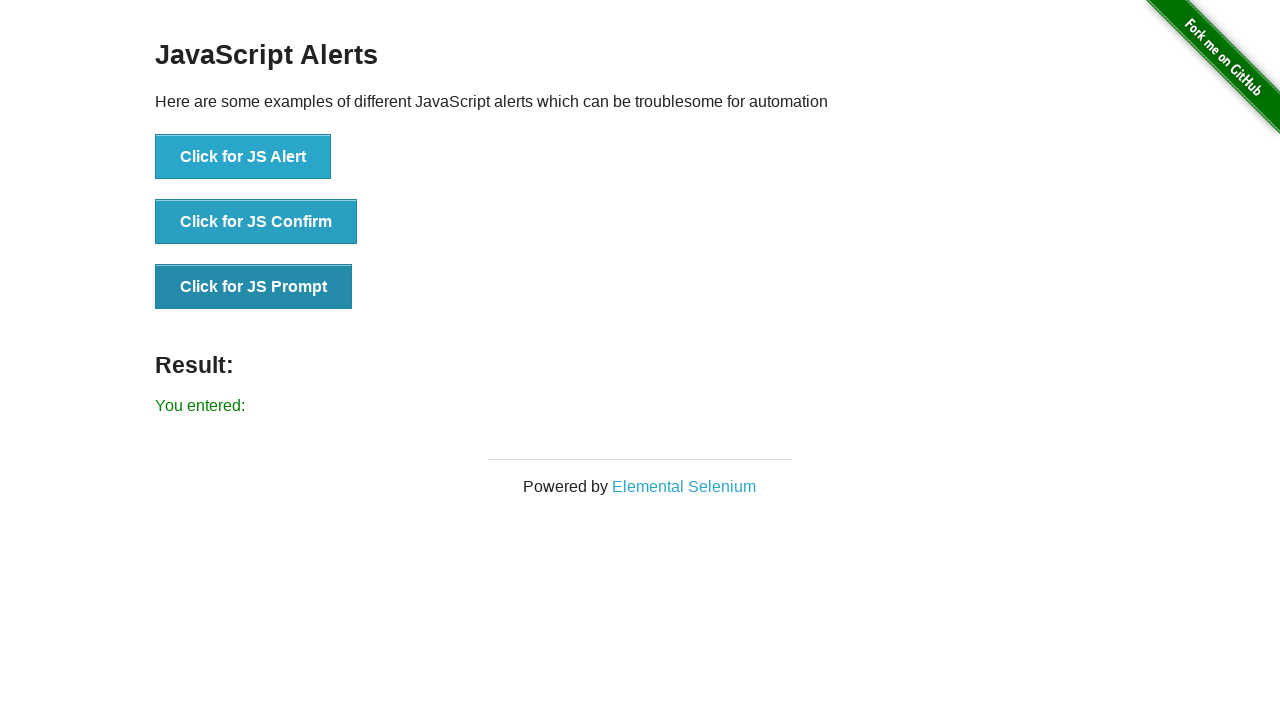

Result message appeared after accepting JS Prompt with input
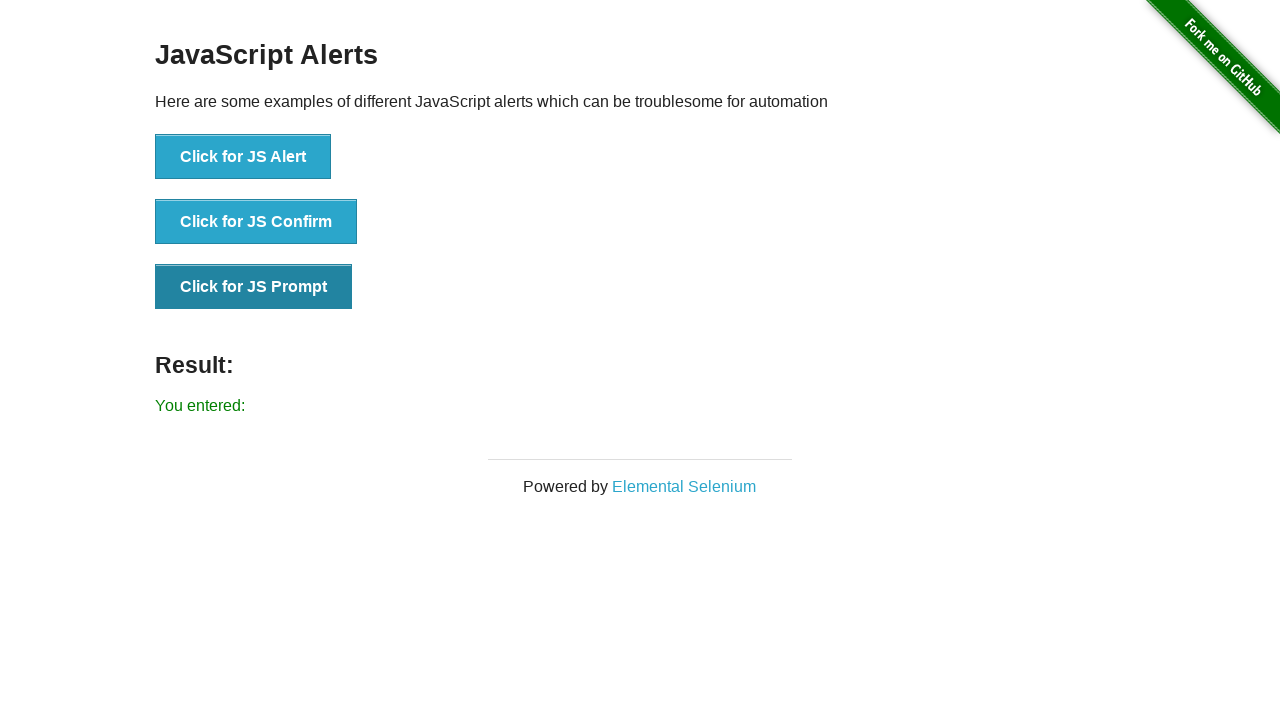

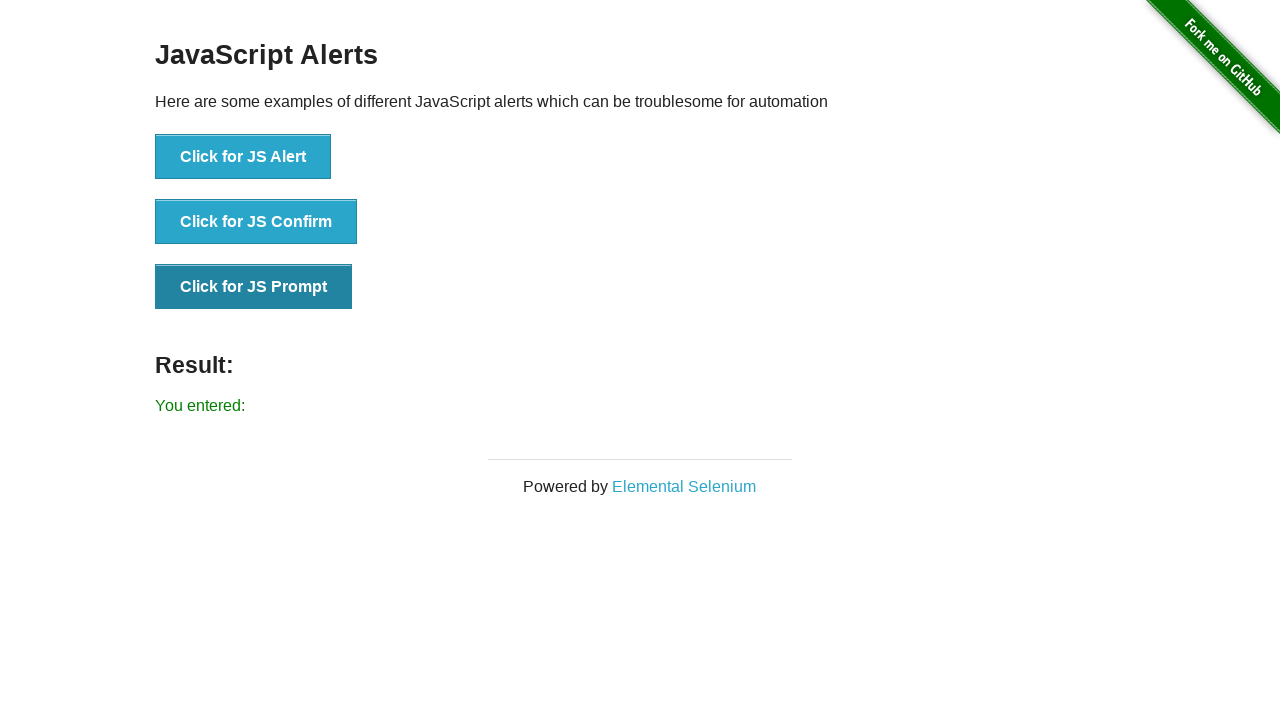